Navigates to the Rahul Shetty Academy homepage and waits for the page to load

Starting URL: https://rahulshettyacademy.com

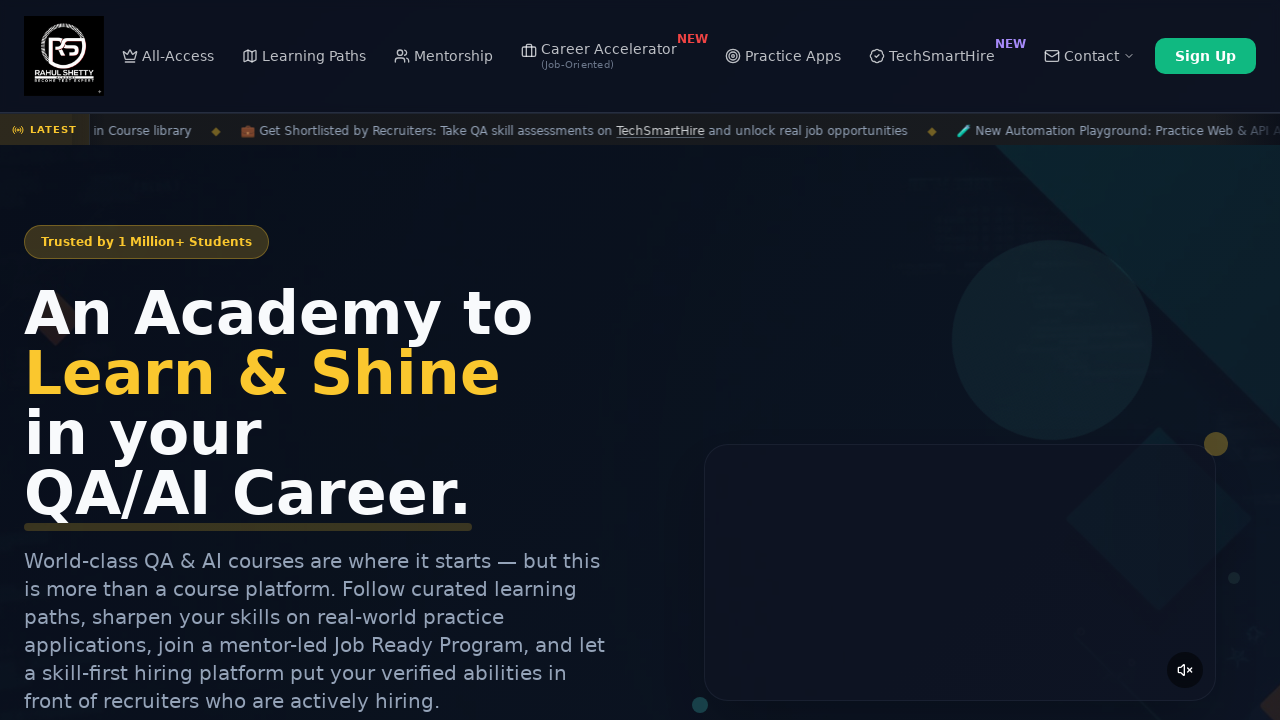

Waited for page DOM content to be loaded
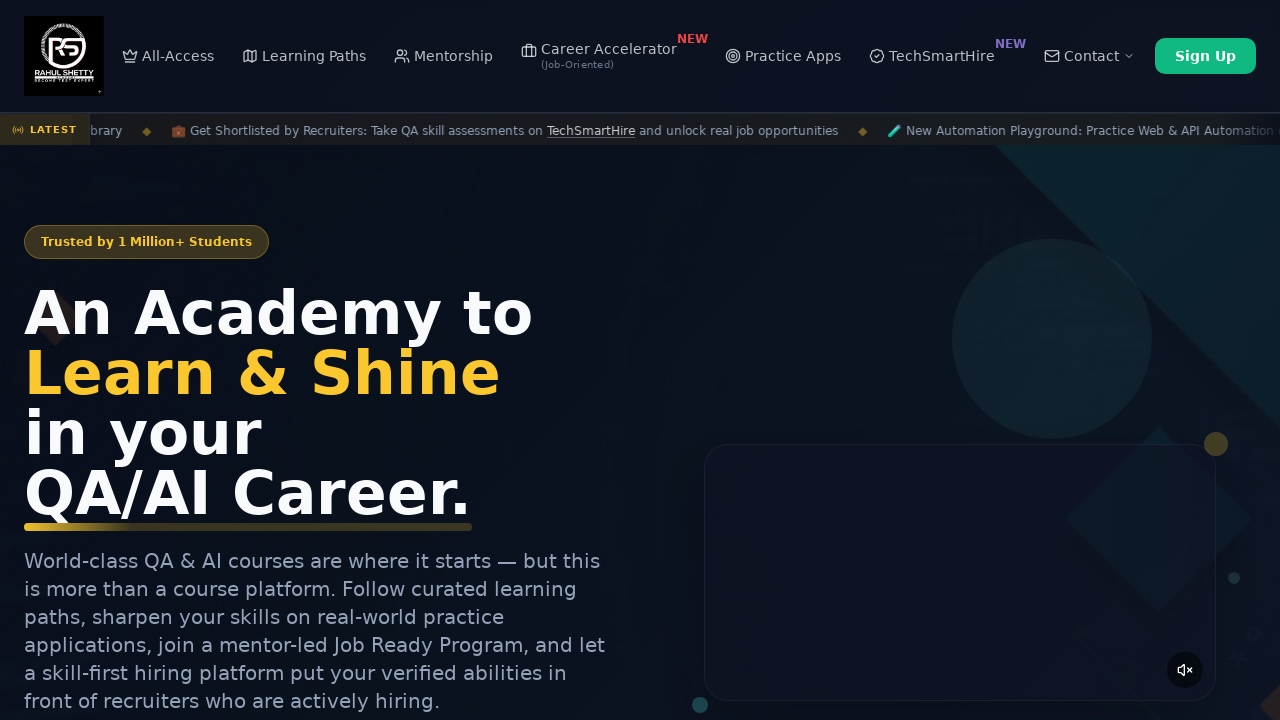

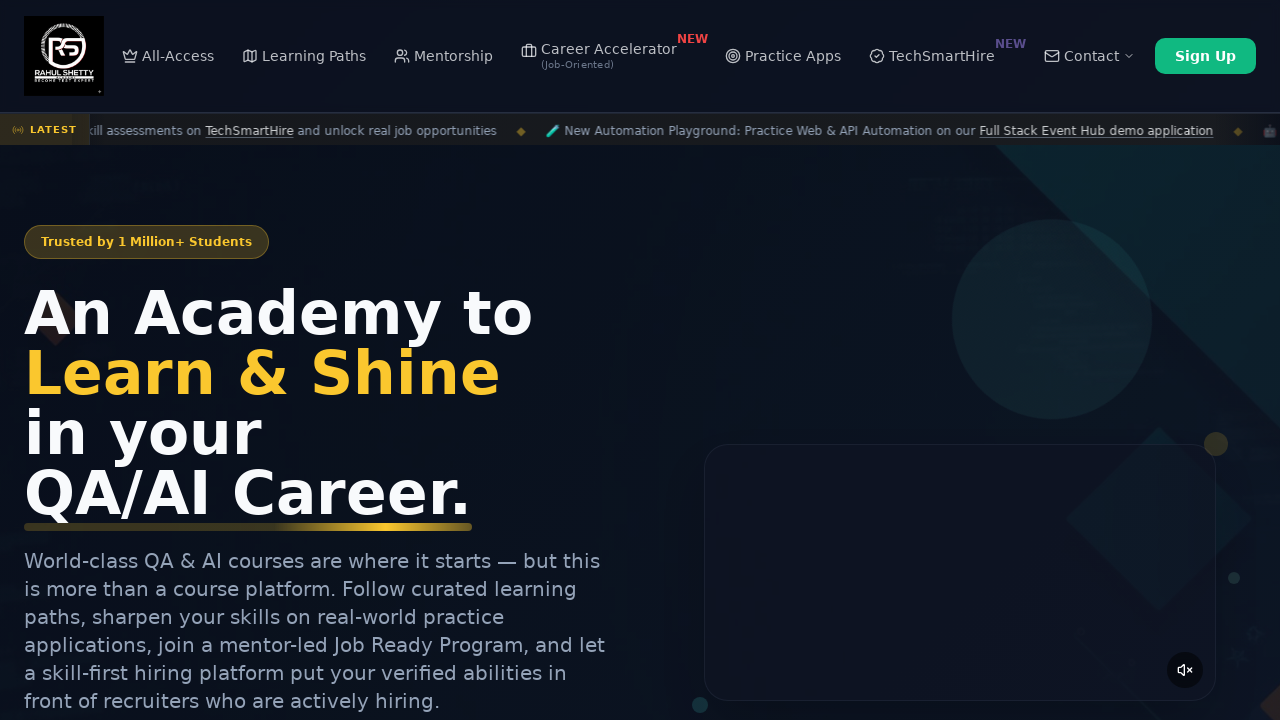